Tests dropdown elements on a practice page by locating two select elements and verifying their multiple selection capability by interacting with them.

Starting URL: https://omayo.blogspot.com/

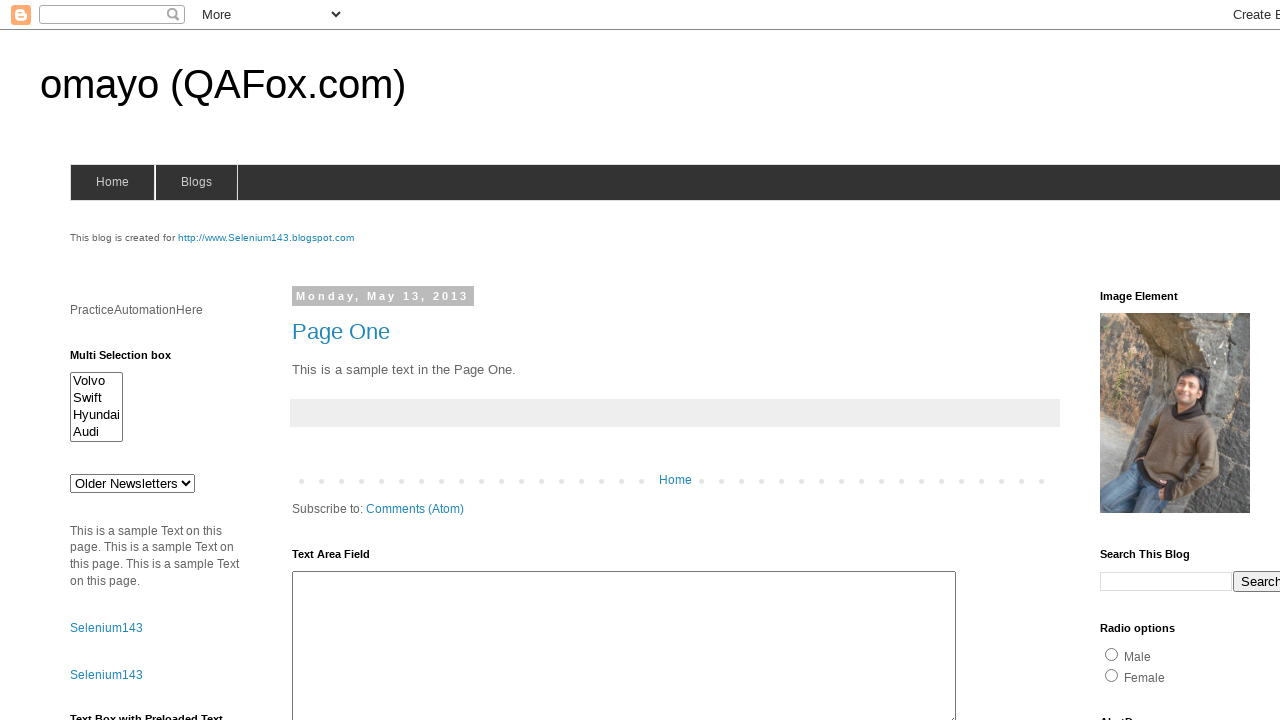

Navigated to practice page at https://omayo.blogspot.com/
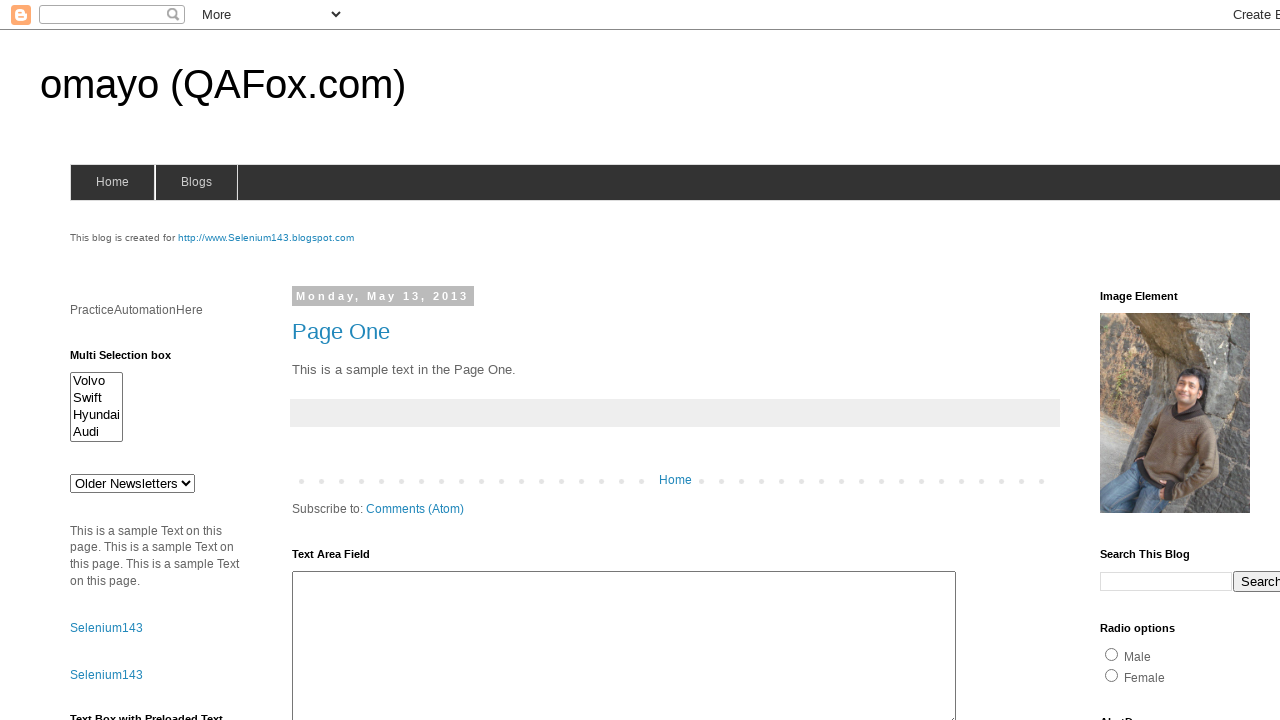

Located first dropdown element with name 'SiteMap'
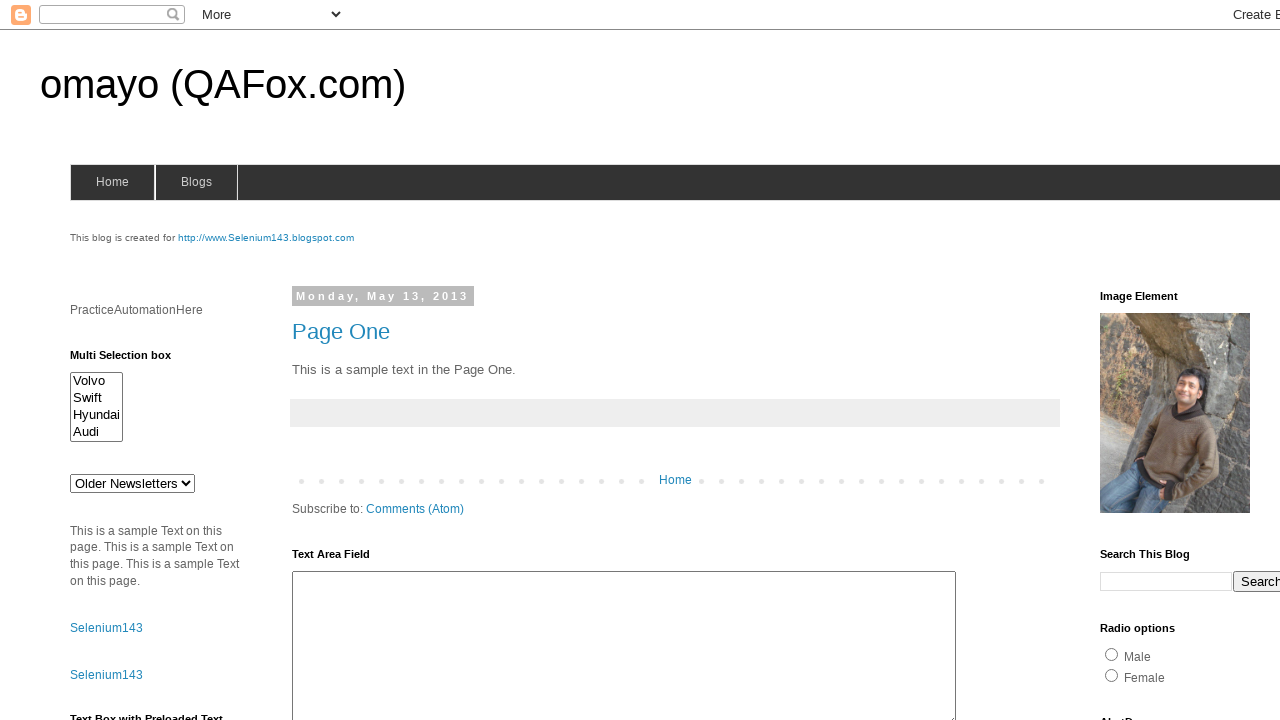

First dropdown (SiteMap) is visible and ready for interaction
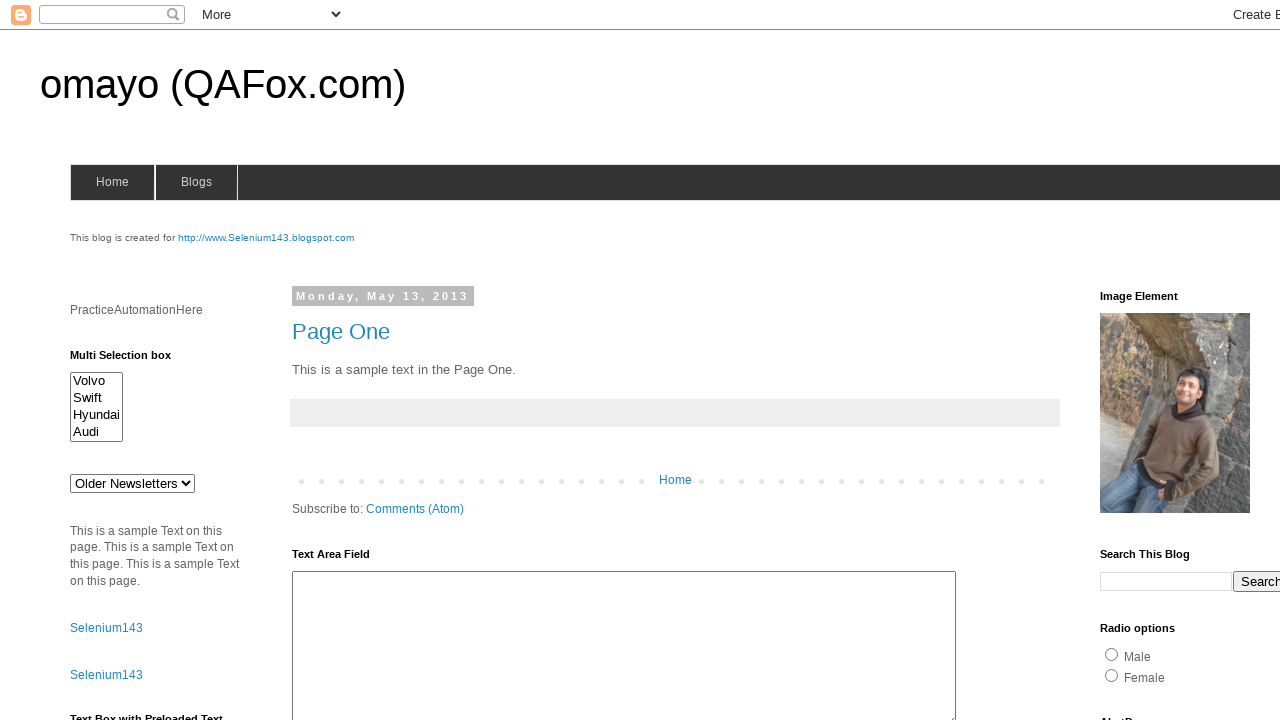

Clicked on first dropdown (SiteMap) to open it at (132, 483) on select[name='SiteMap']
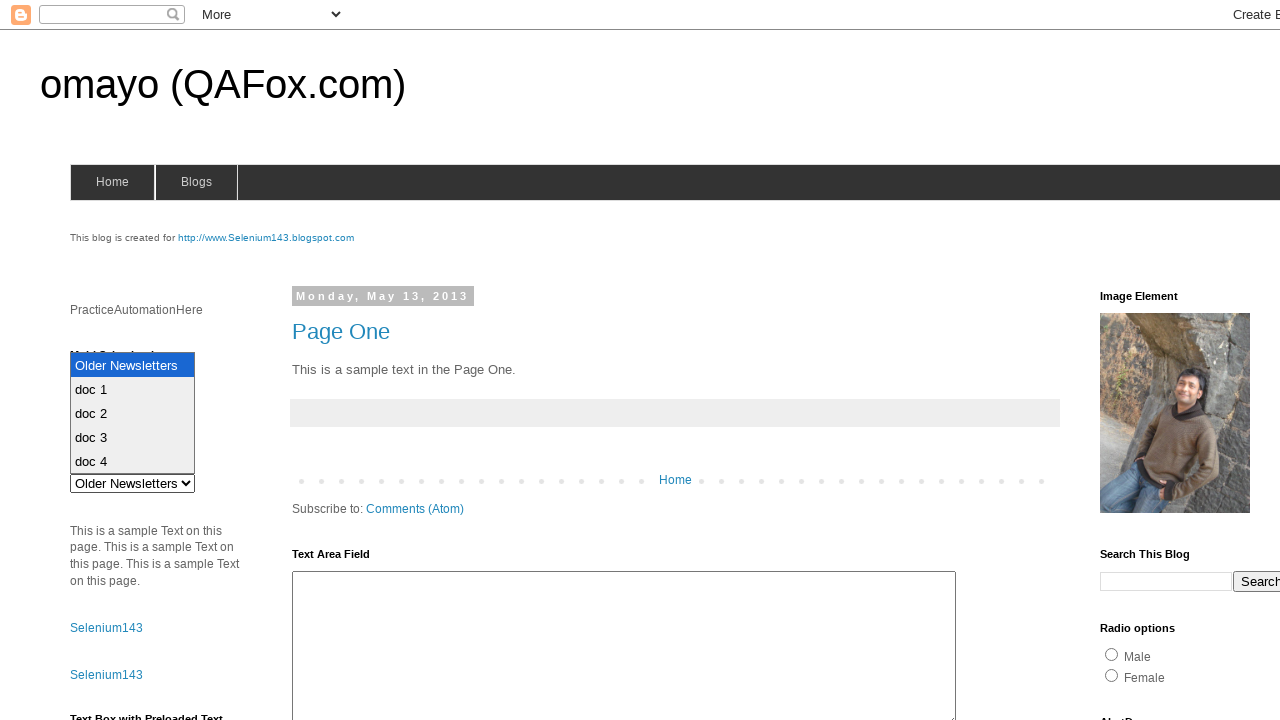

Located second dropdown element with id 'multiselect1'
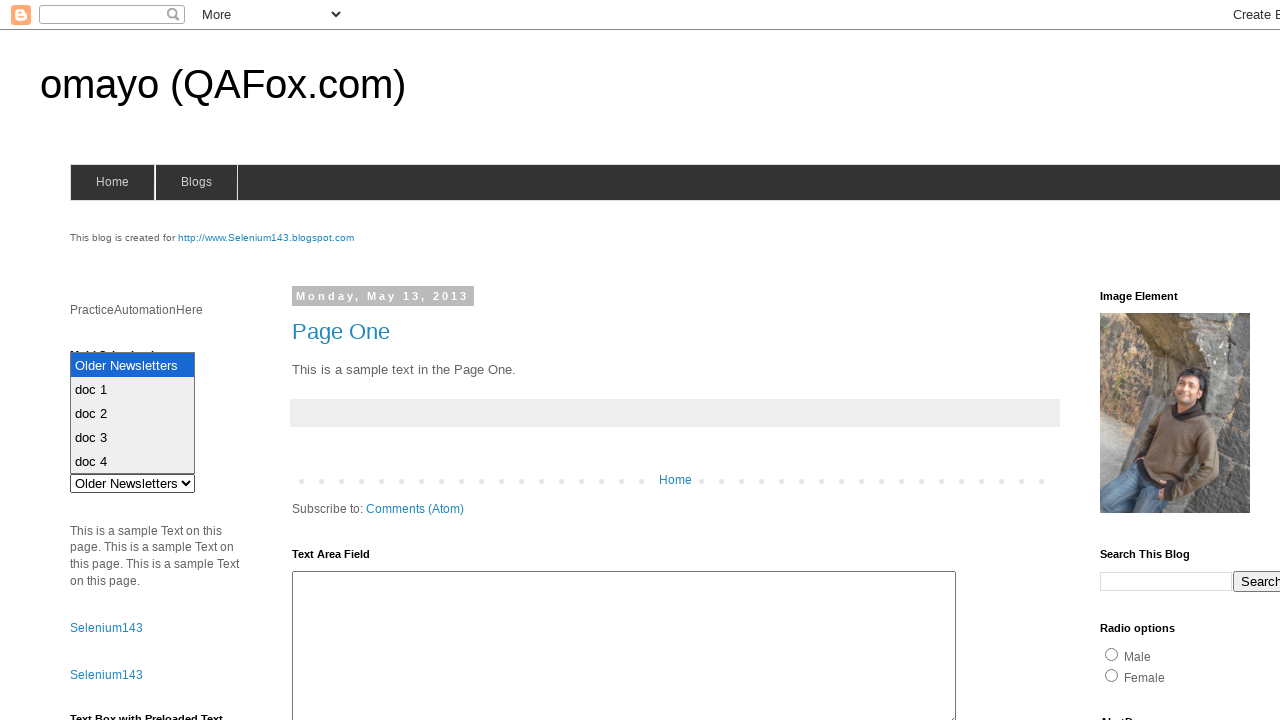

Second dropdown (multiselect1) is visible and ready for interaction
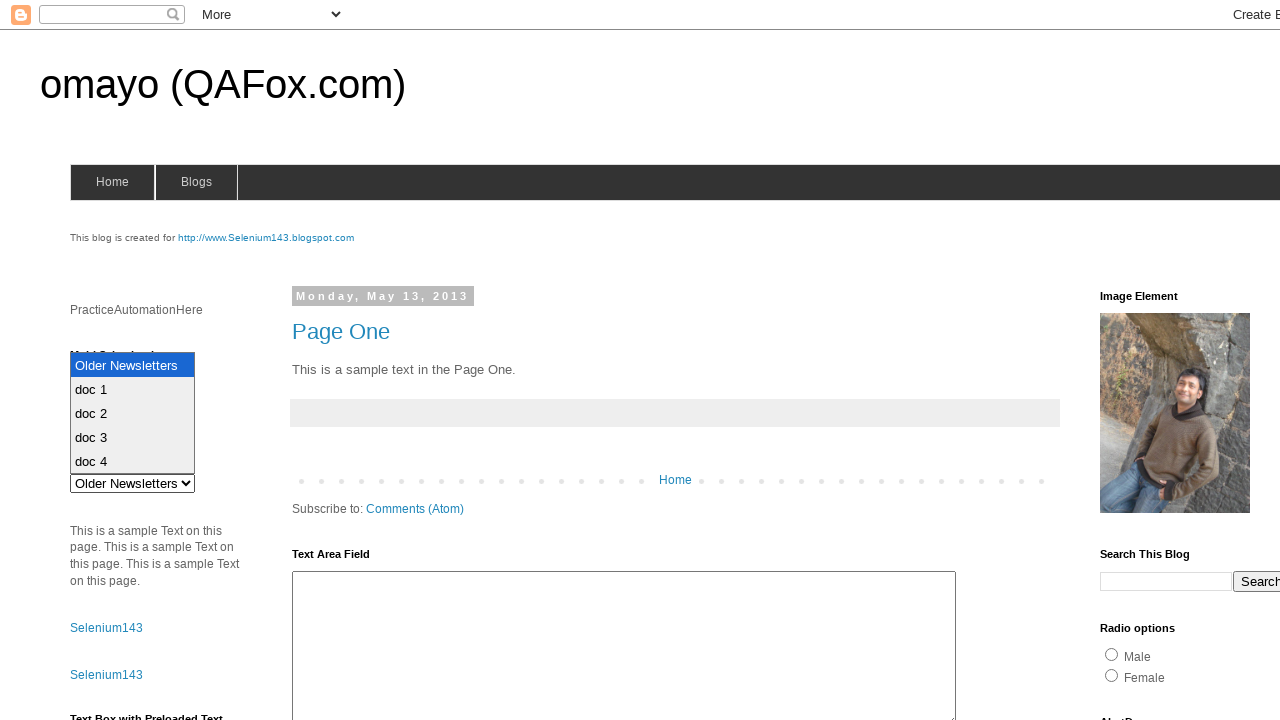

Clicked on second dropdown (multiselect1) to open it and verify multiple selection capability at (96, 407) on select#multiselect1
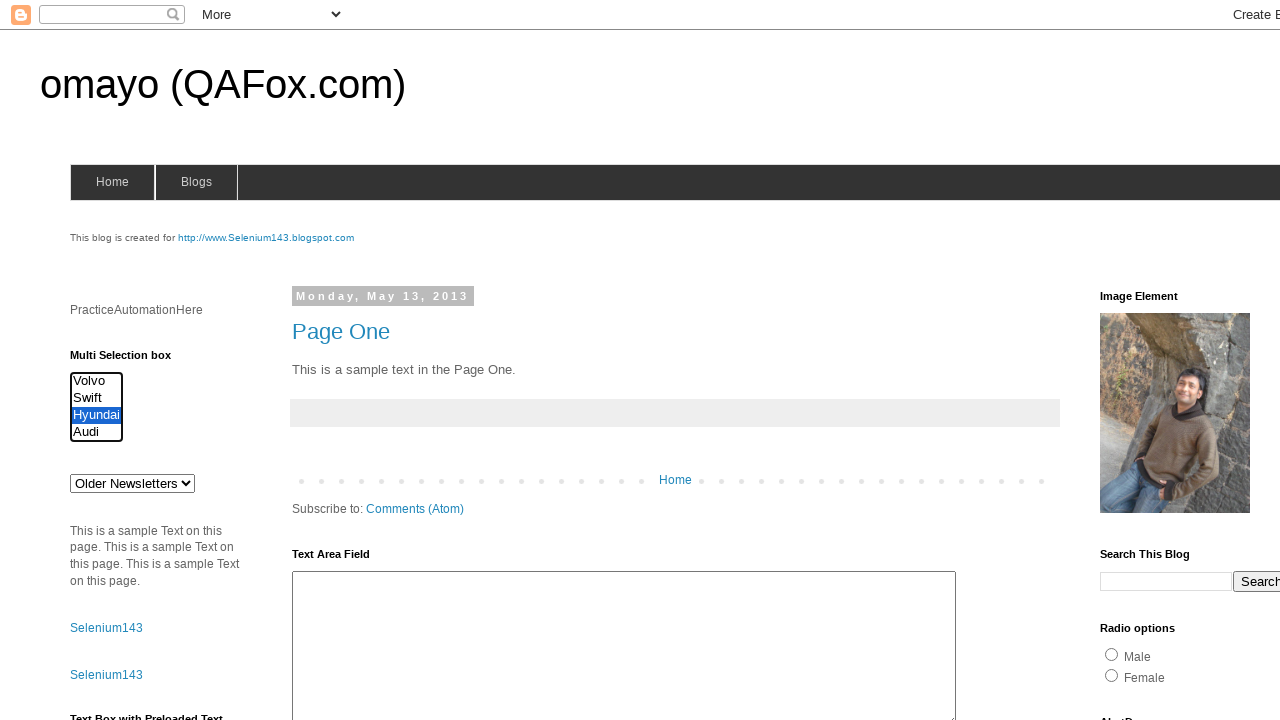

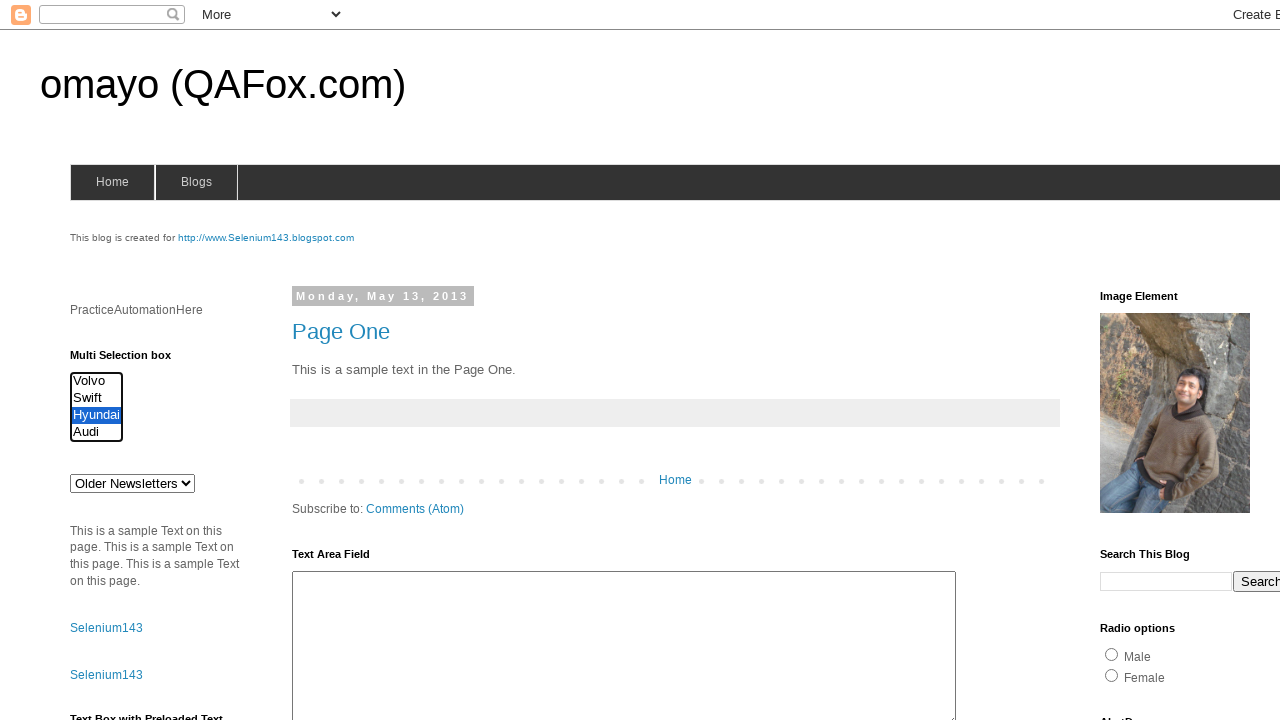